Navigates to YouTube homepage and verifies the page loads successfully

Starting URL: https://www.youtube.com/

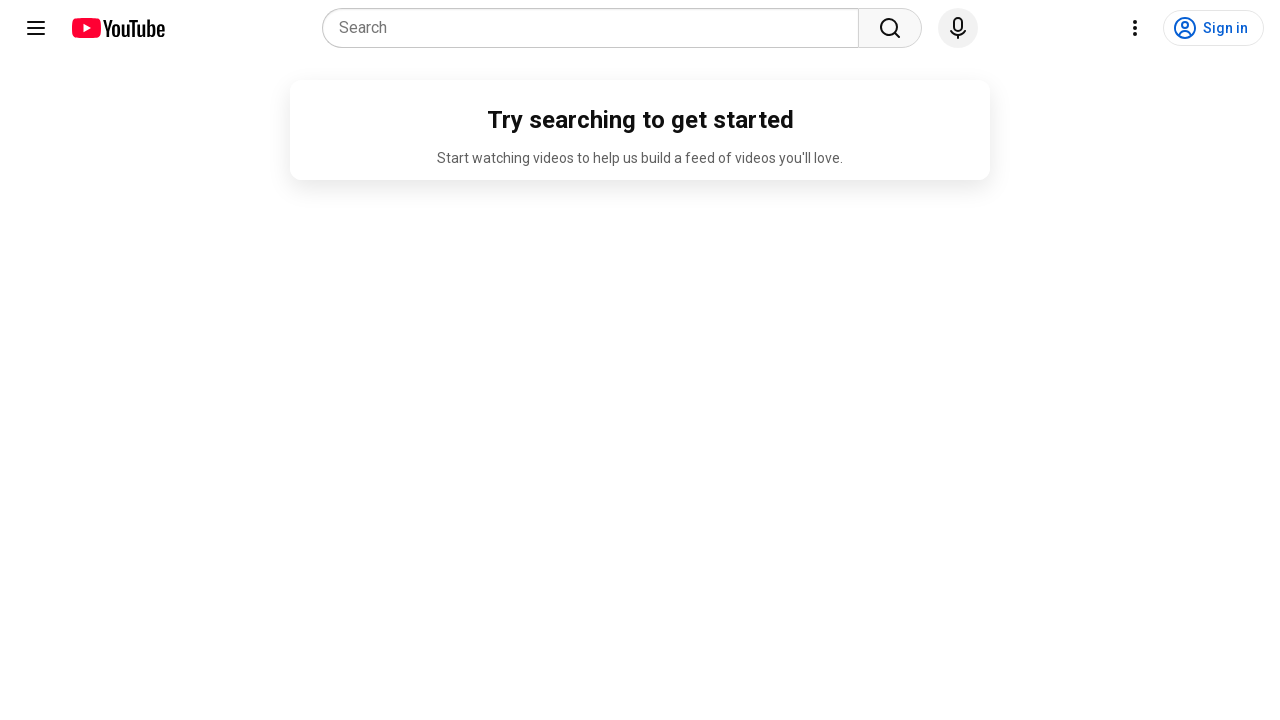

Navigated to YouTube homepage
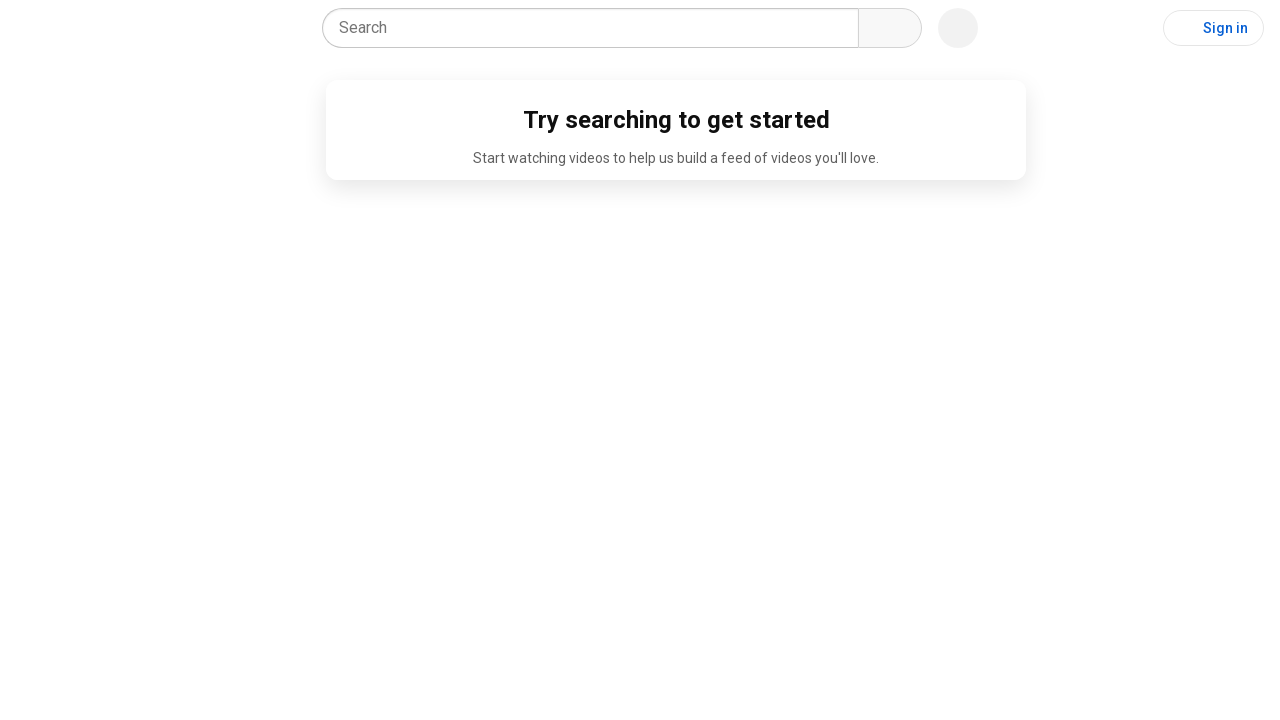

YouTube homepage loaded successfully
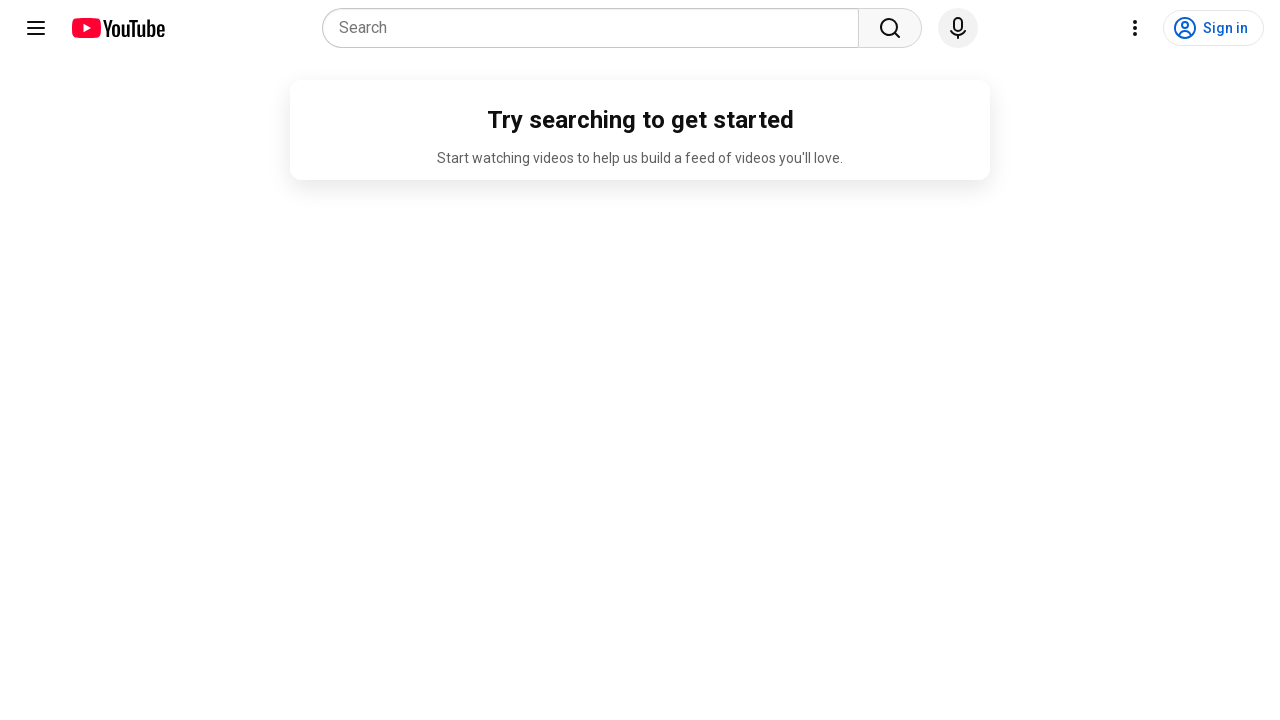

Verified page title contains 'YouTube'
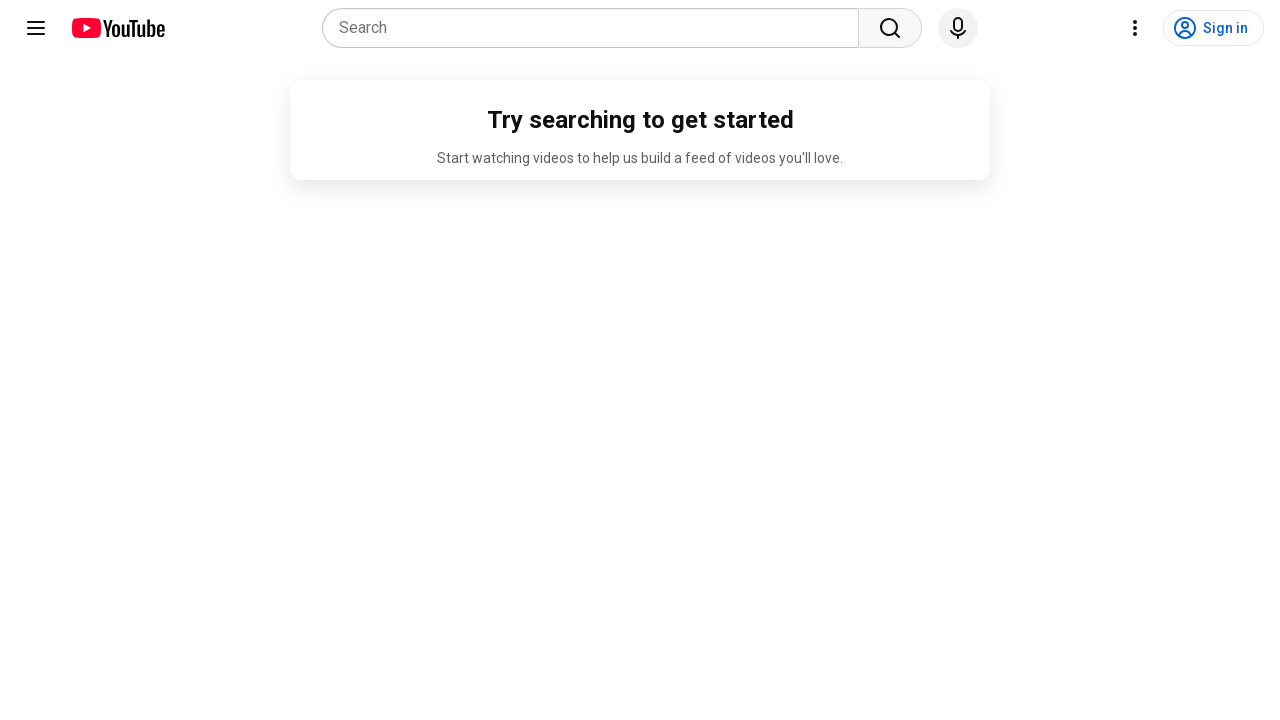

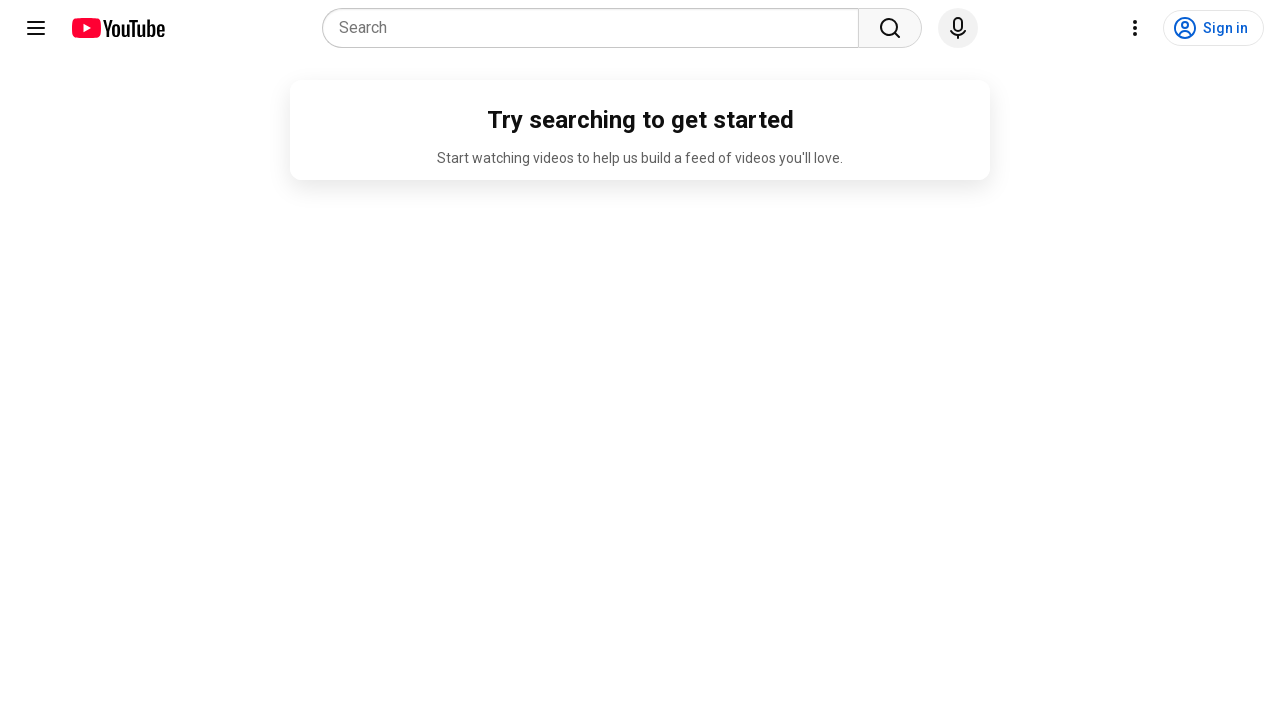